Tests a math problem page by reading two numbers, calculating their sum, selecting the sum from a dropdown menu, and submitting the form to verify the answer via an alert dialog.

Starting URL: http://suninjuly.github.io/selects2.html

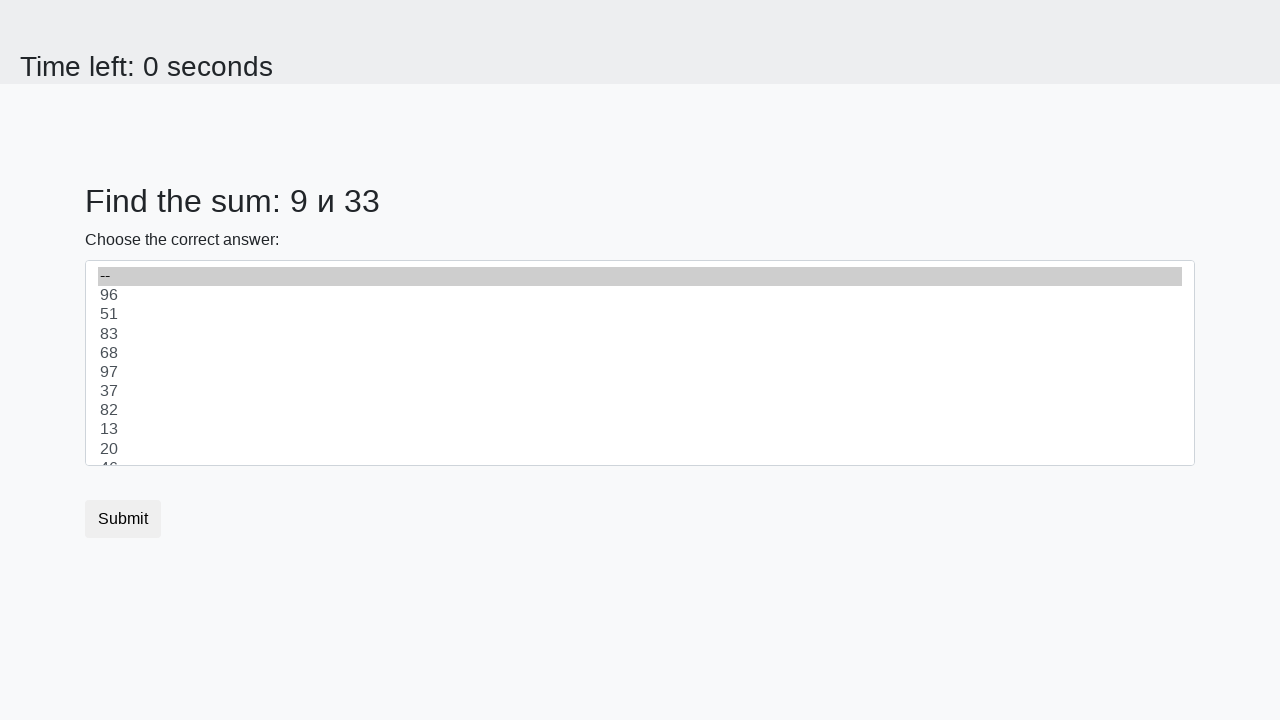

Retrieved first number from #num1 element
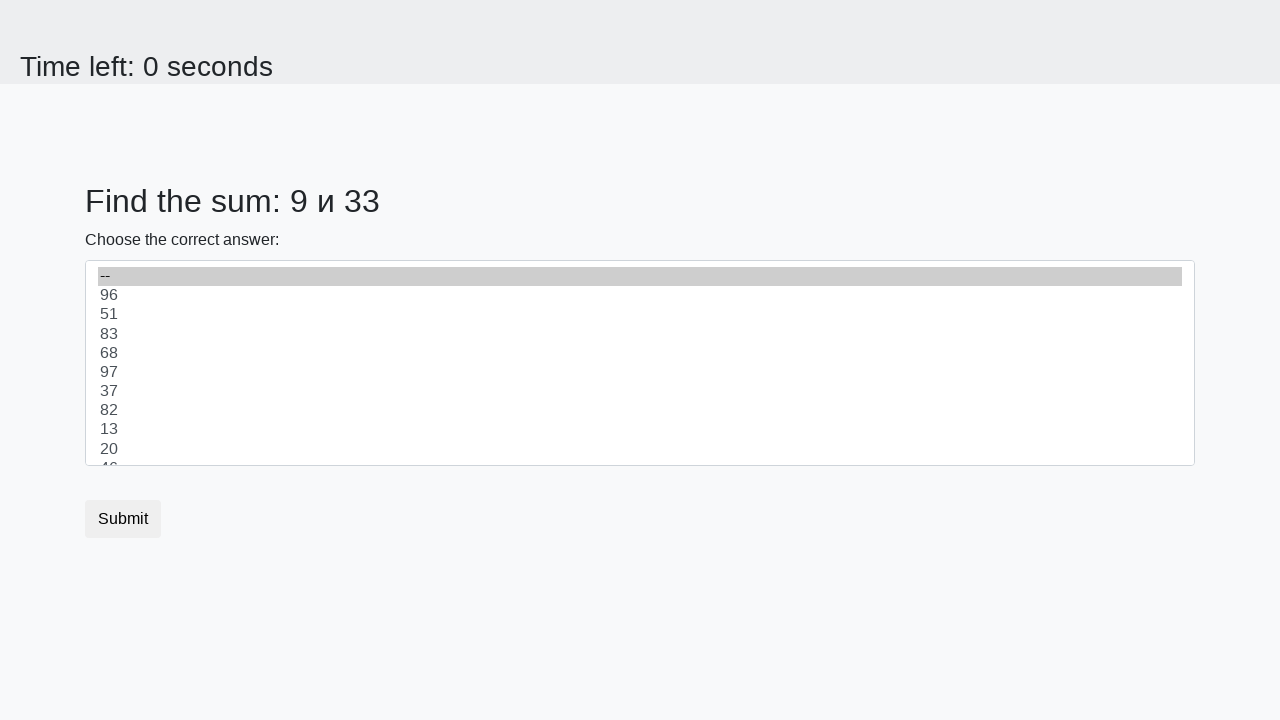

Retrieved second number from #num2 element
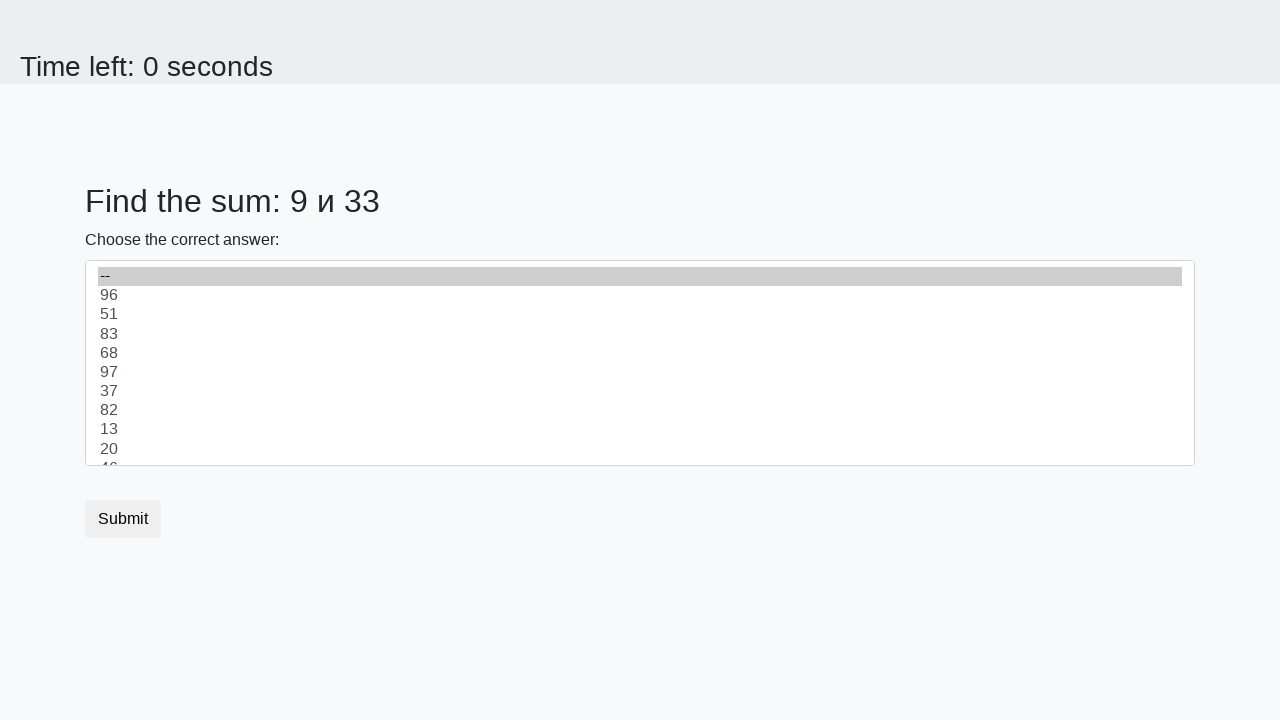

Calculated sum: 9 + 33 = 42
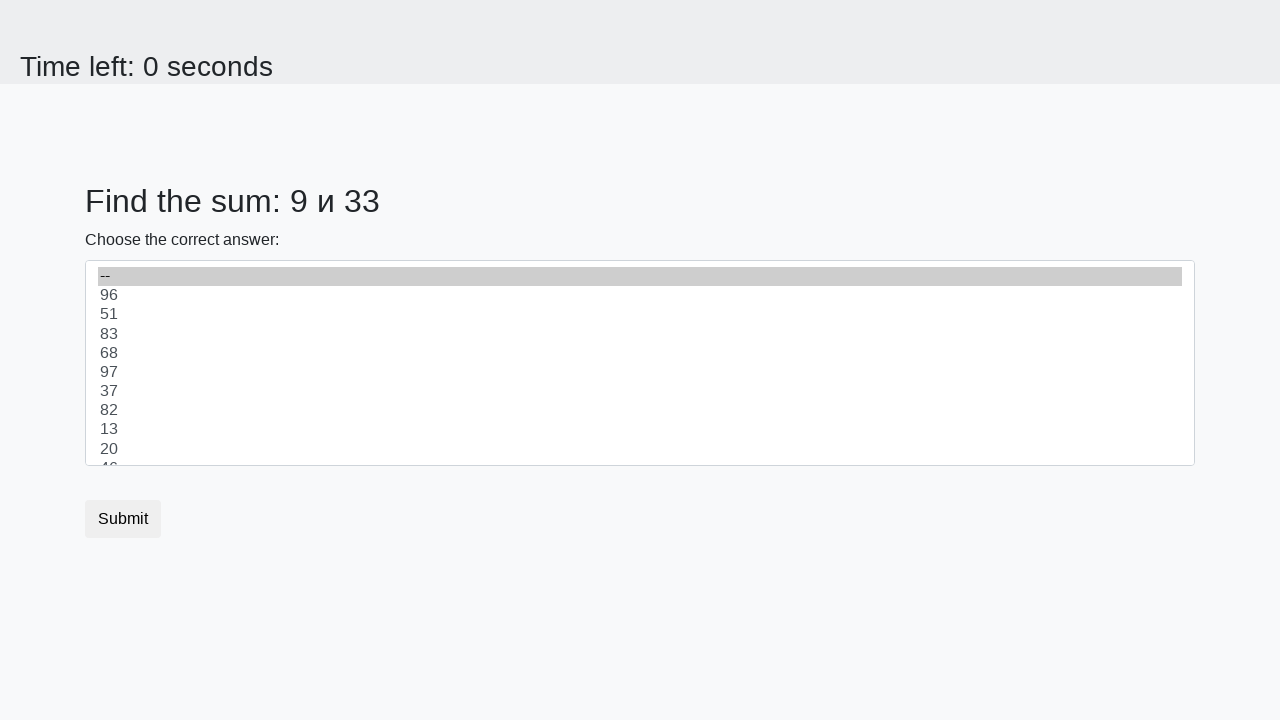

Selected sum value '42' from dropdown menu on #dropdown
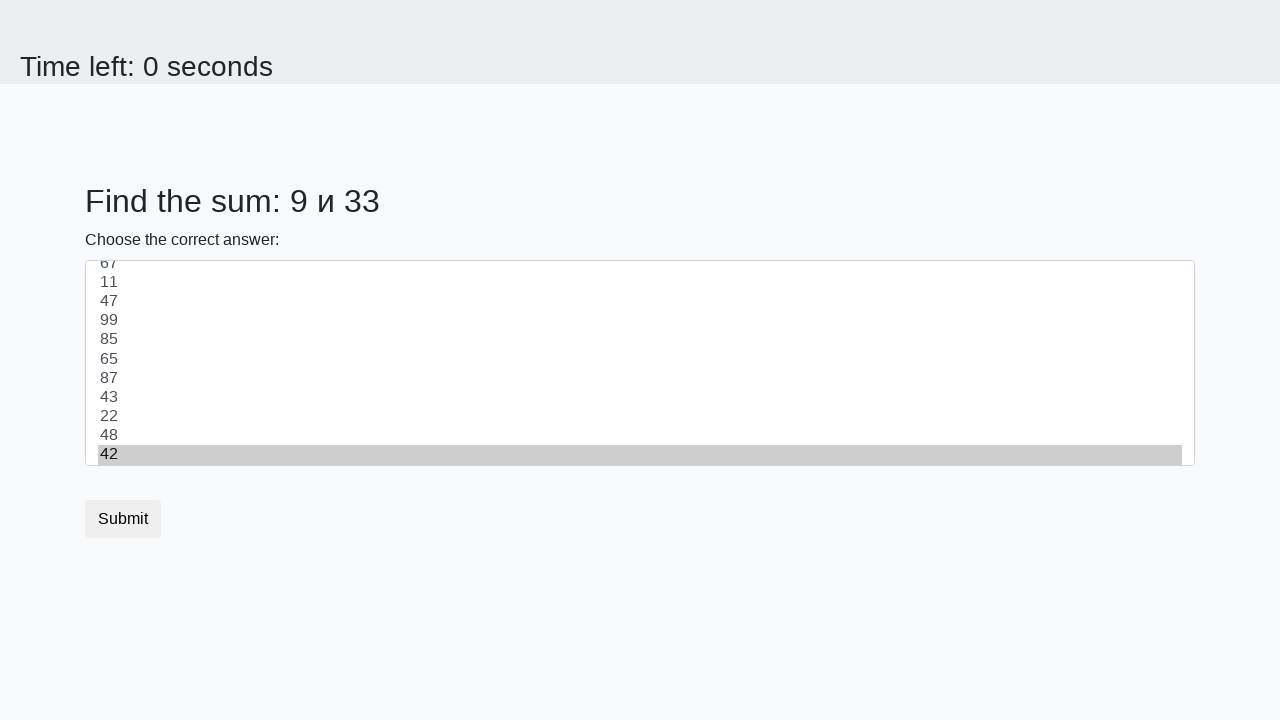

Clicked submit button to verify answer at (123, 519) on button[type='submit']
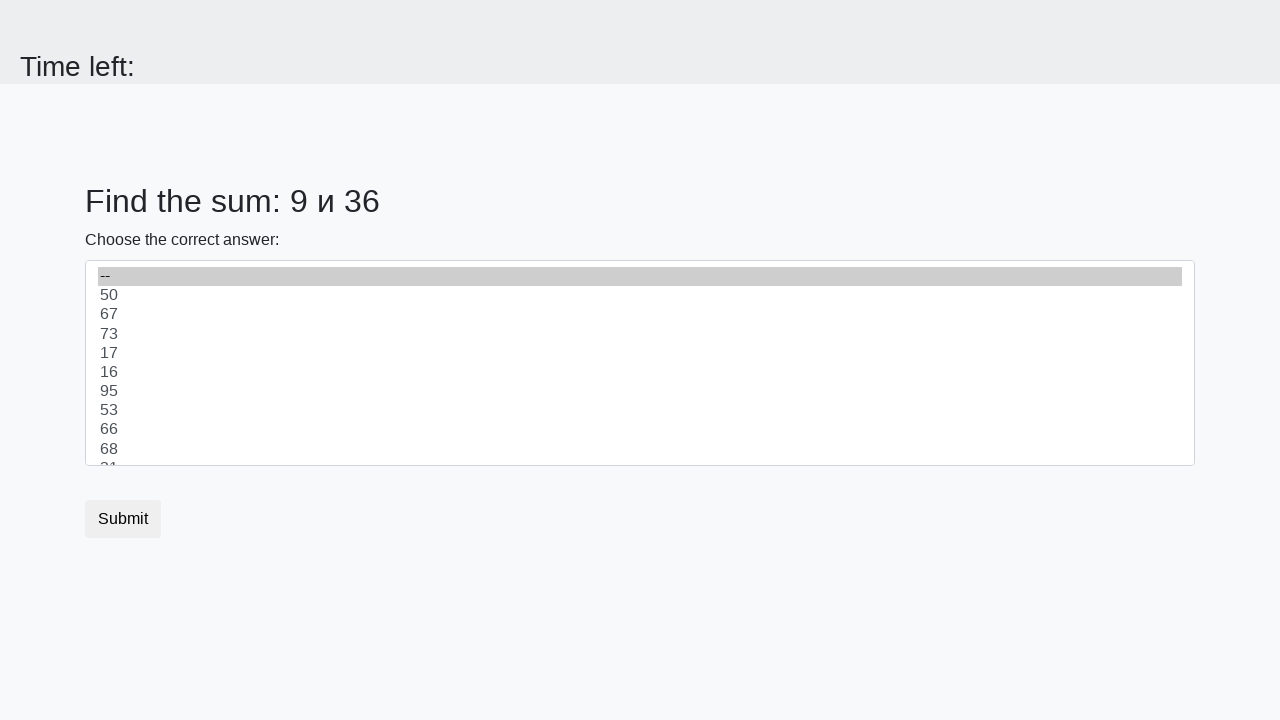

Set up alert dialog handler to accept alerts
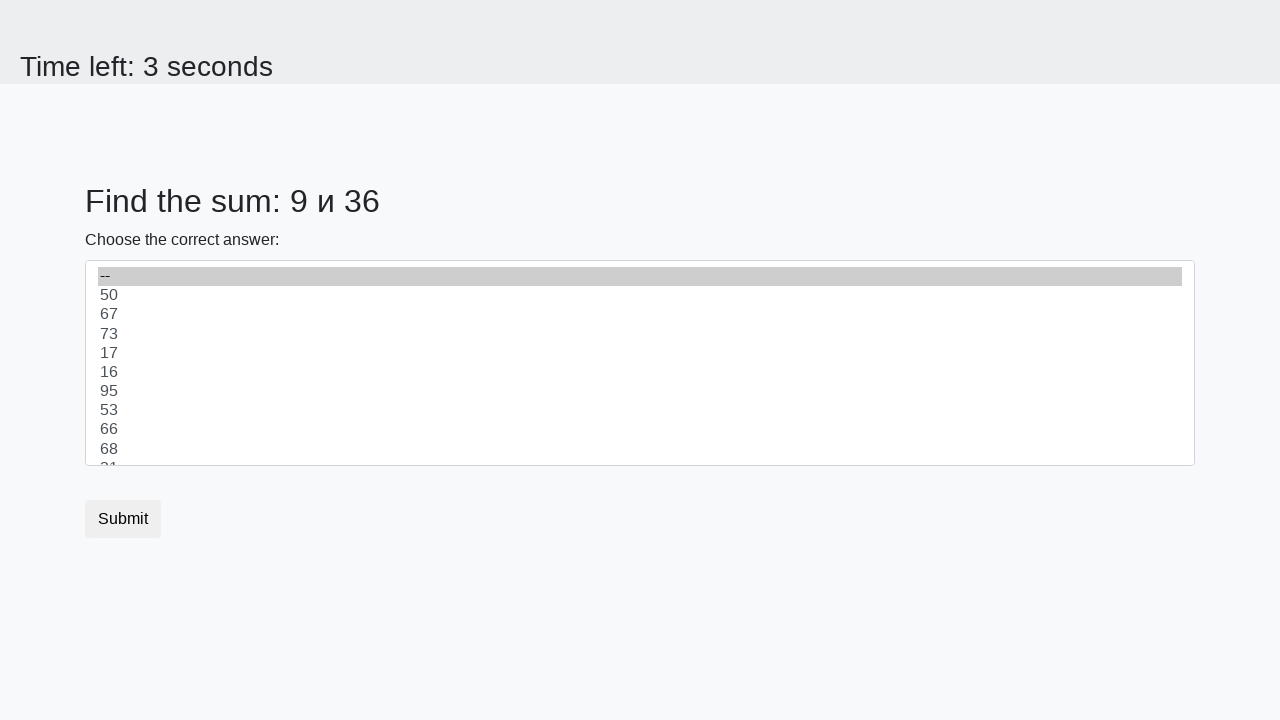

Waited for alert dialog to appear and be handled
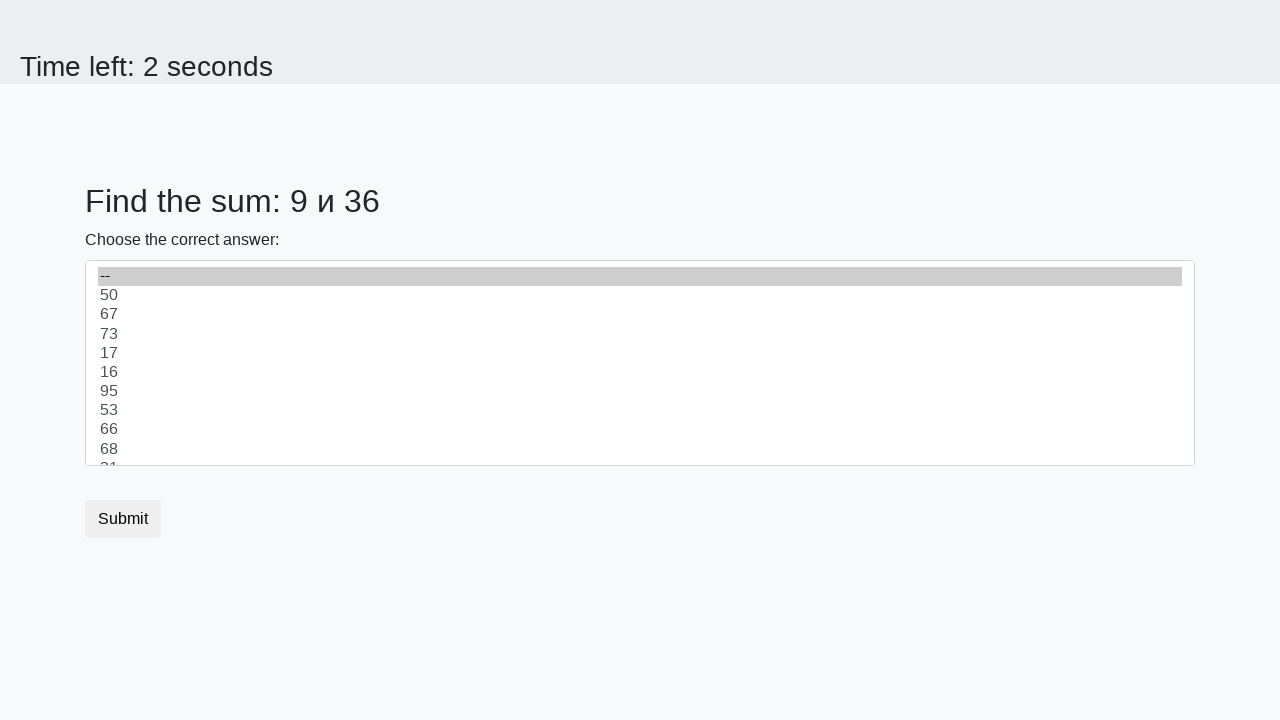

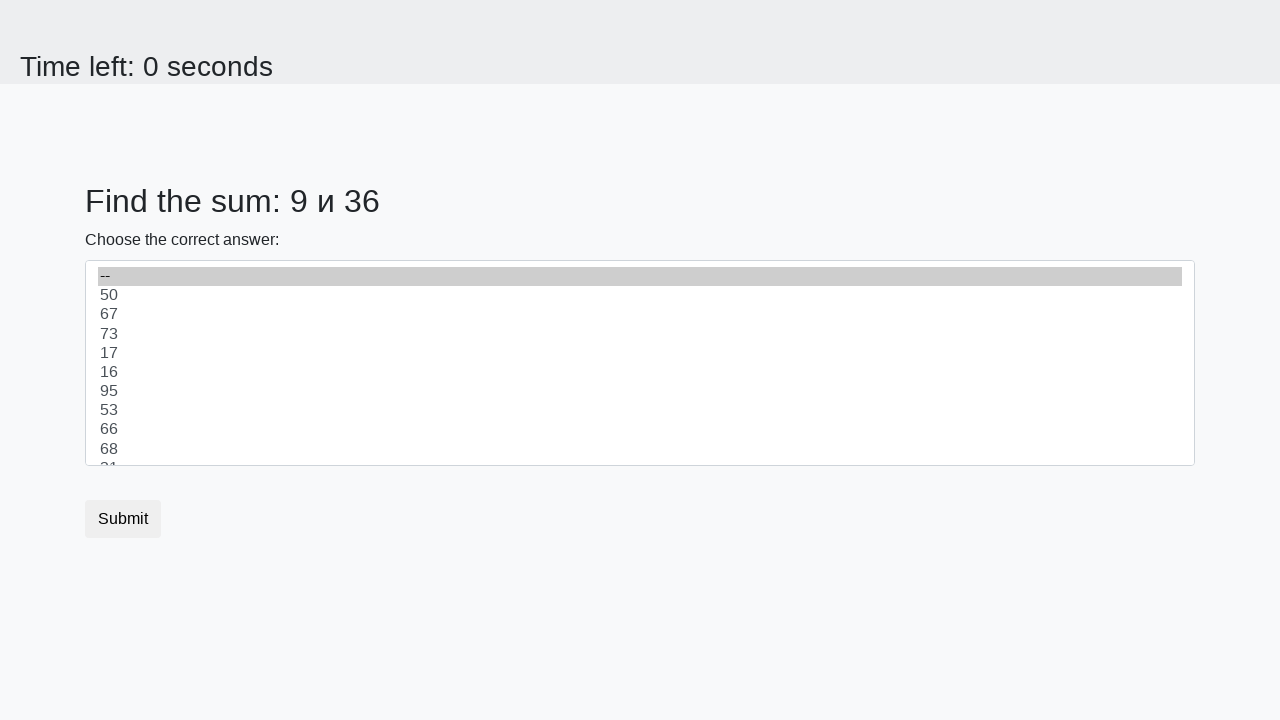